Tests explicit wait functionality by clicking a timer button and waiting for a WebDriver text element to become visible on the page

Starting URL: http://seleniumpractise.blogspot.in/2016/08/how-to-use-explicit-wait-in-selenium.html

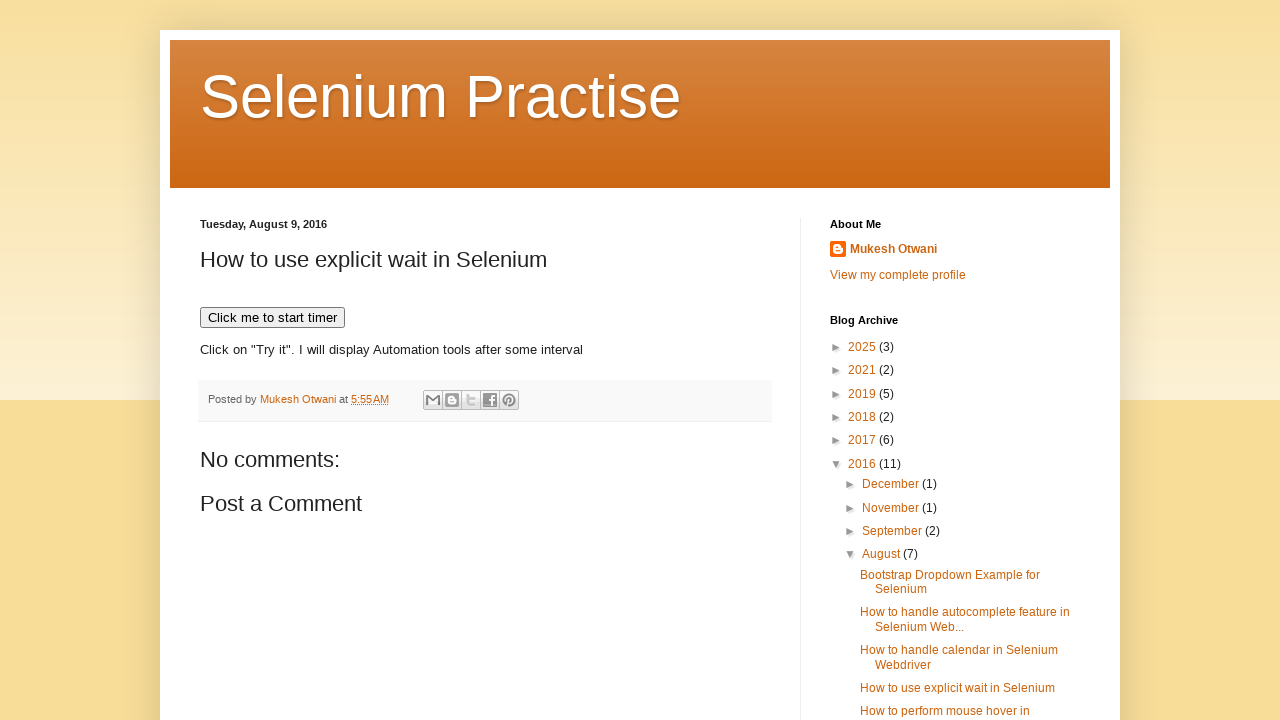

Navigated to explicit wait demo page
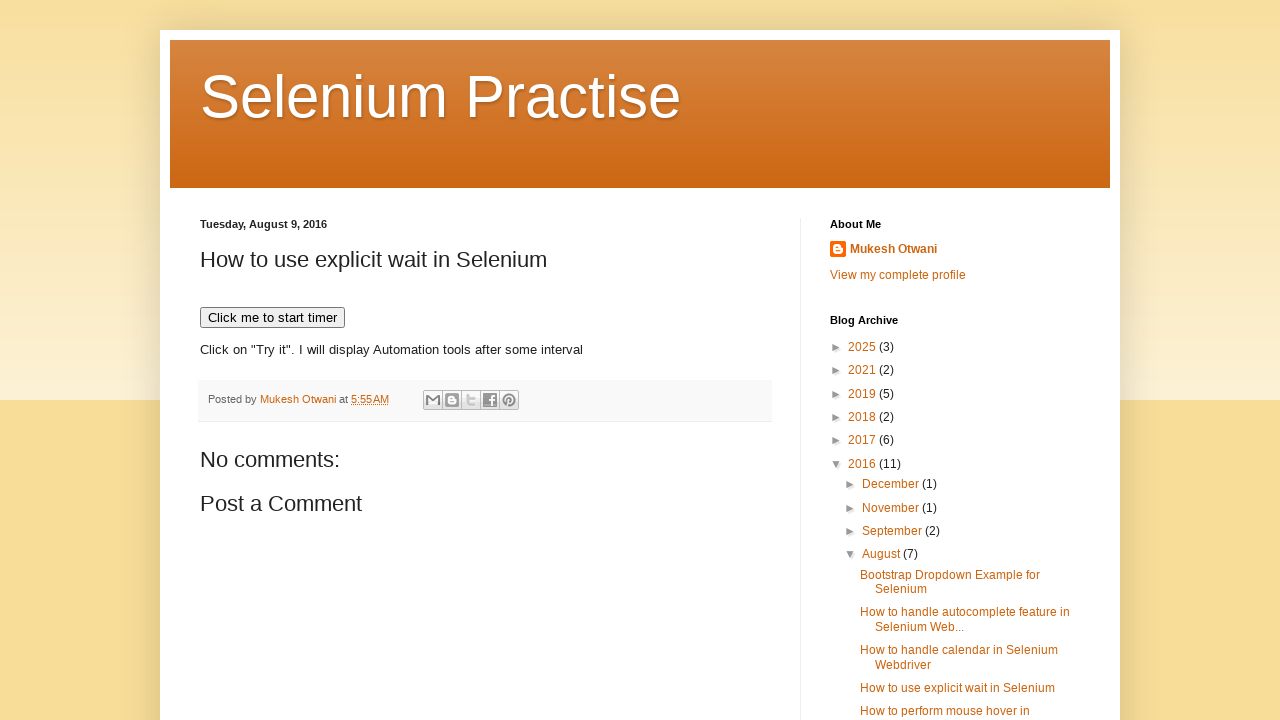

Clicked timer button to start at (272, 318) on xpath=//button[text()='Click me to start timer']
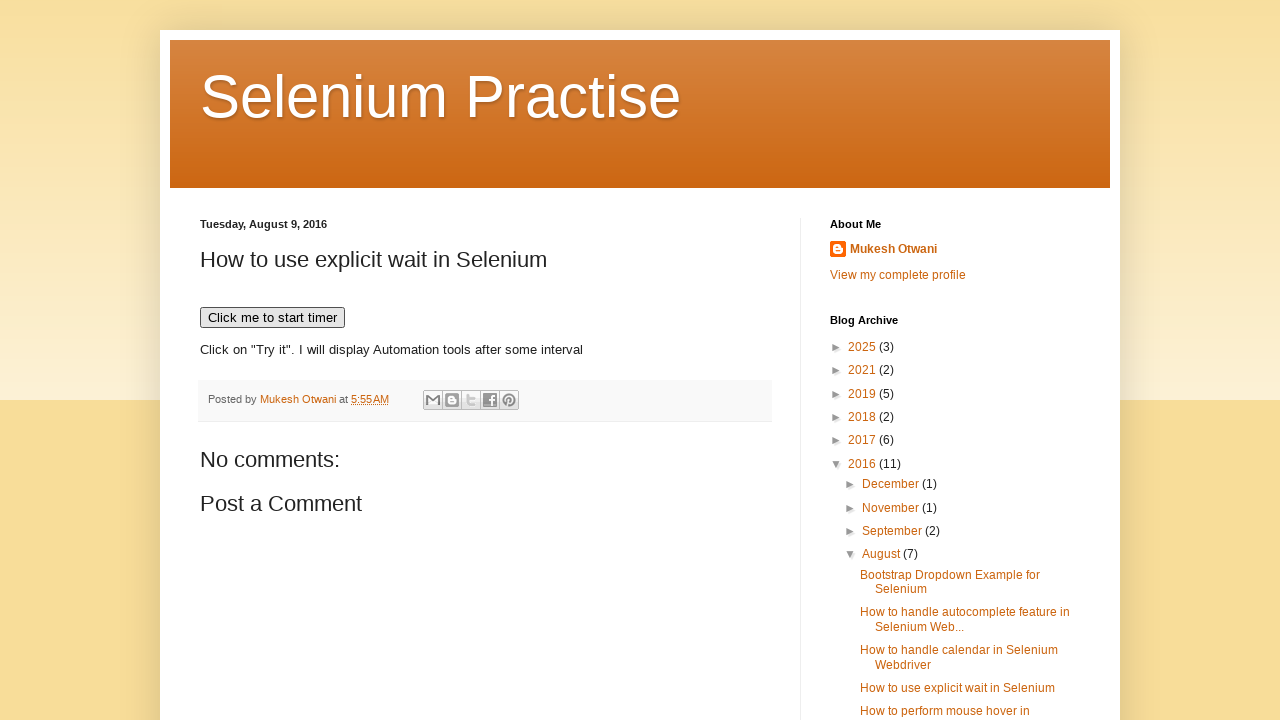

WebDriver text element became visible after waiting up to 20 seconds
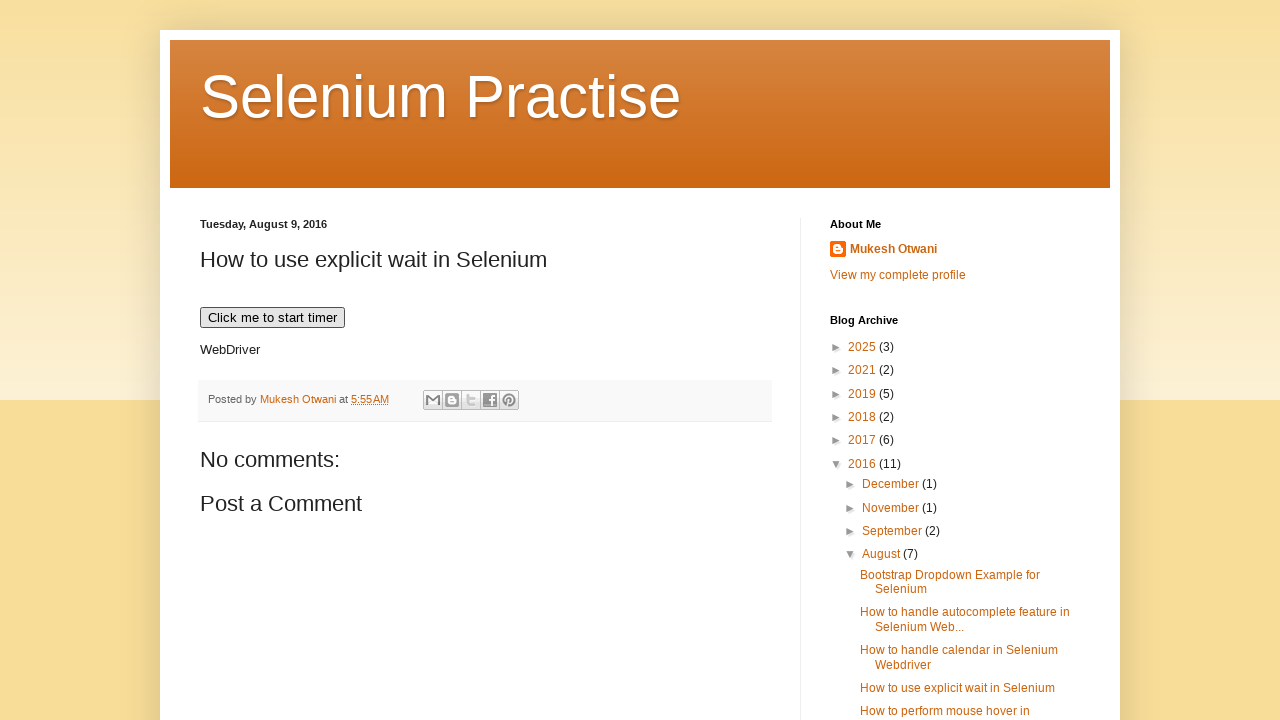

Verified that WebDriver element is visible
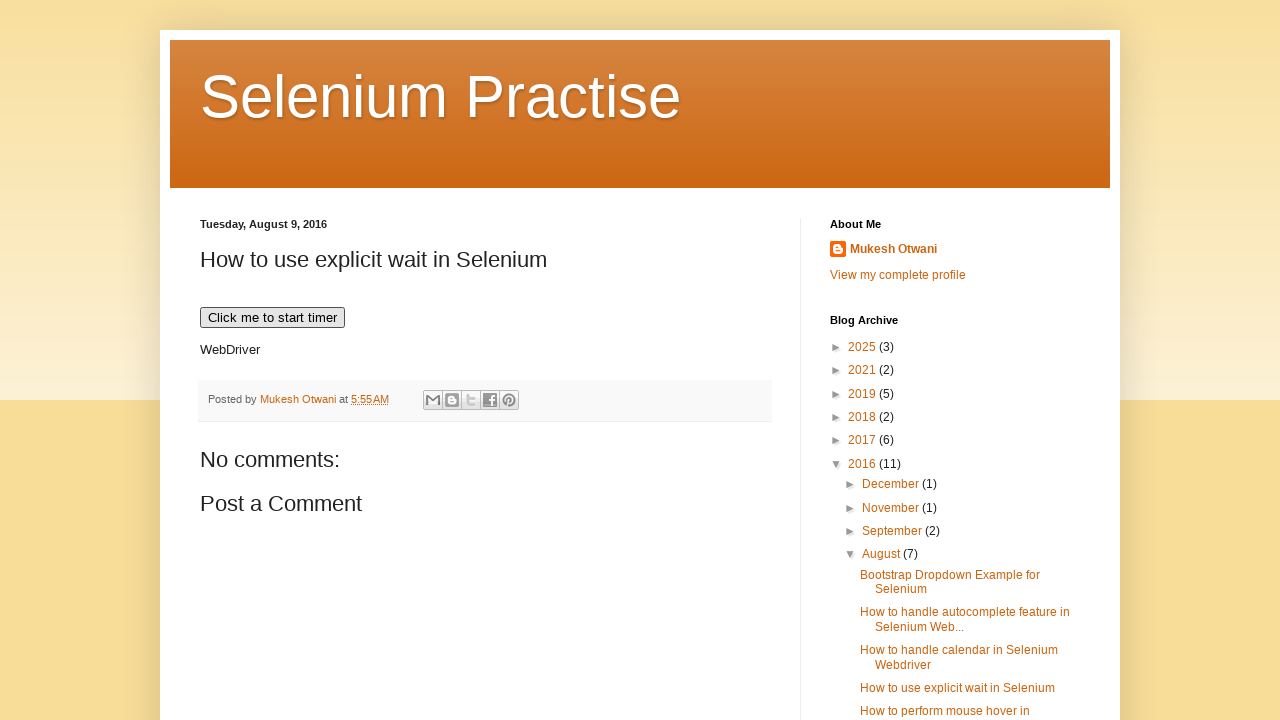

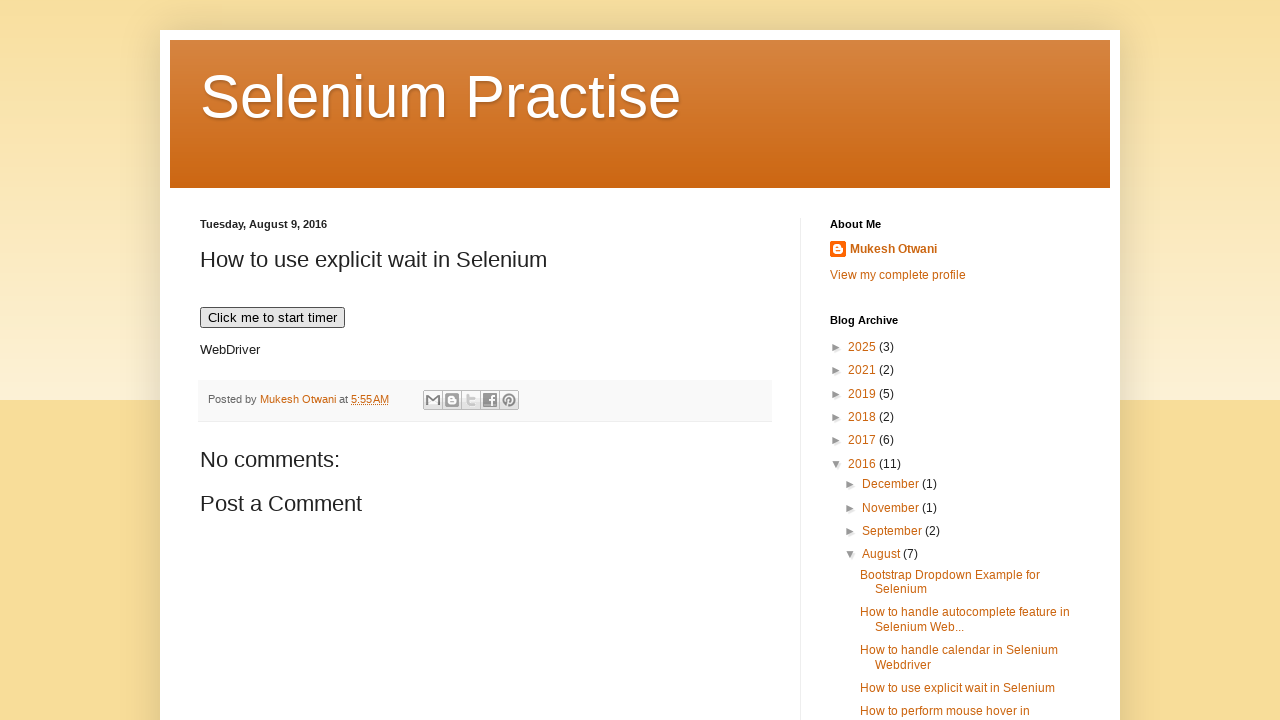